Tests footer links by verifying footer element exists and contains clickable links.

Starting URL: https://www.xenonstack.com/

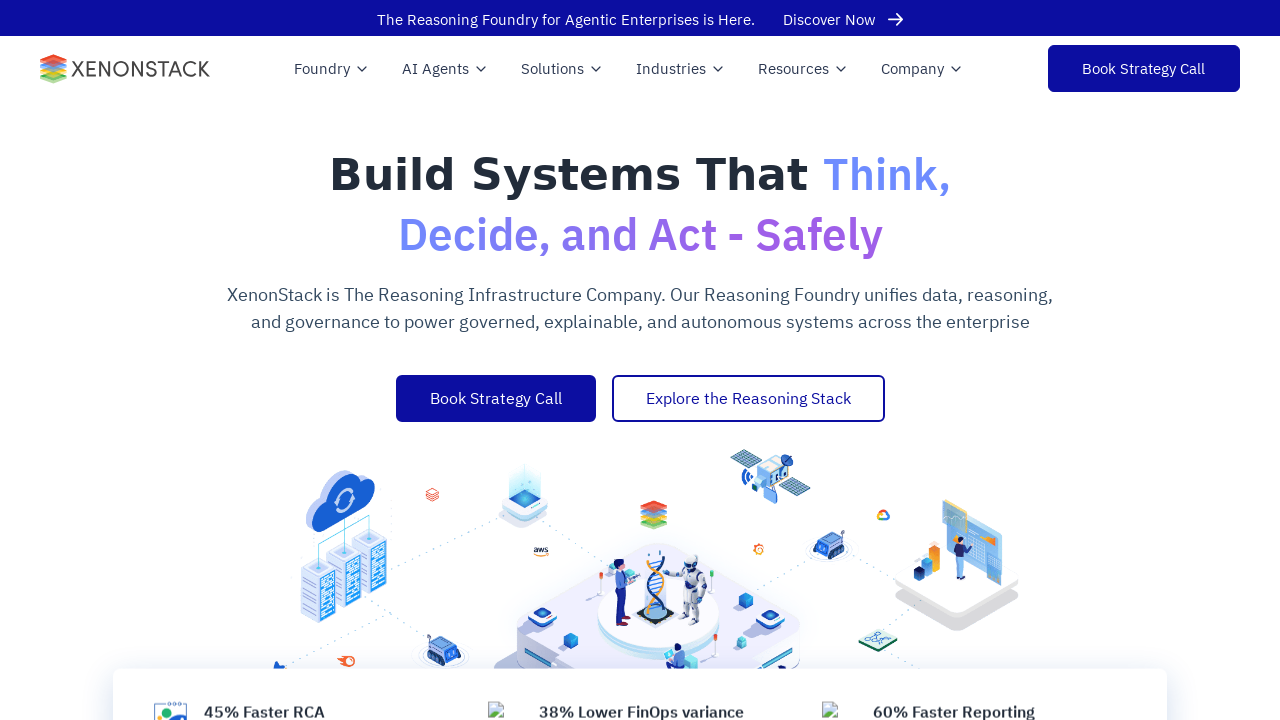

Waited for page to load (domcontentloaded state)
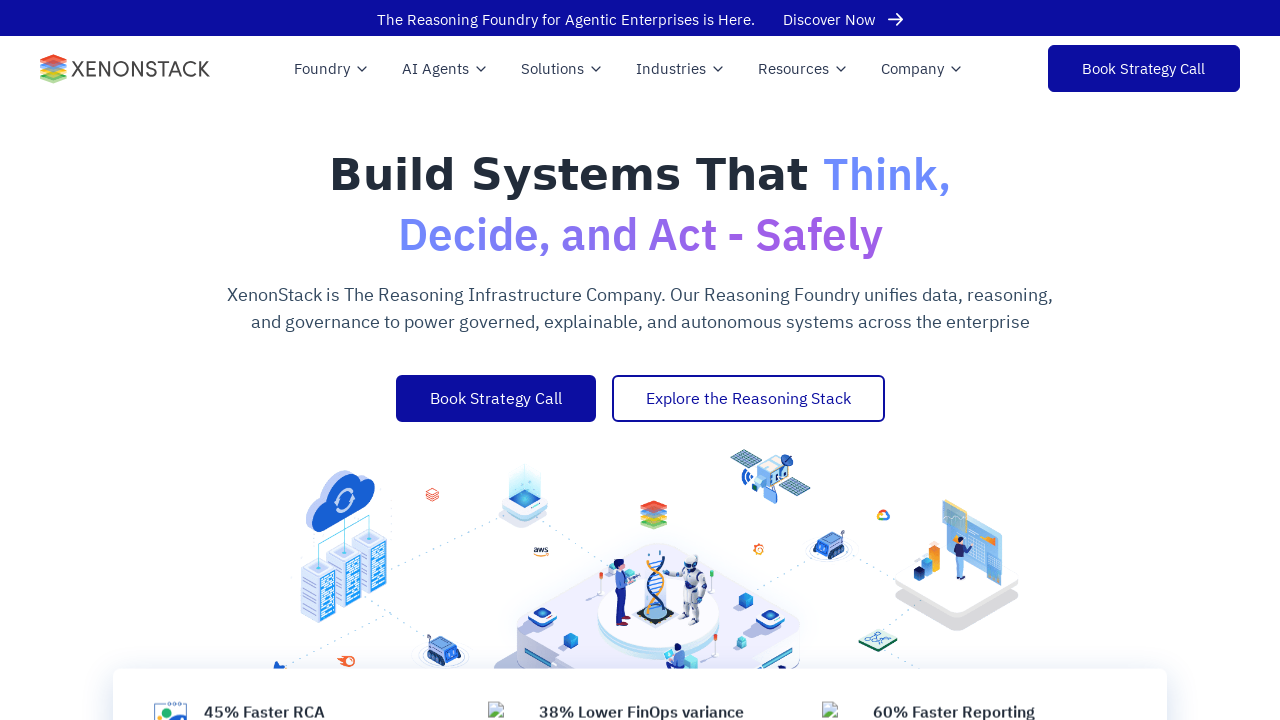

Scrolled footer element into view
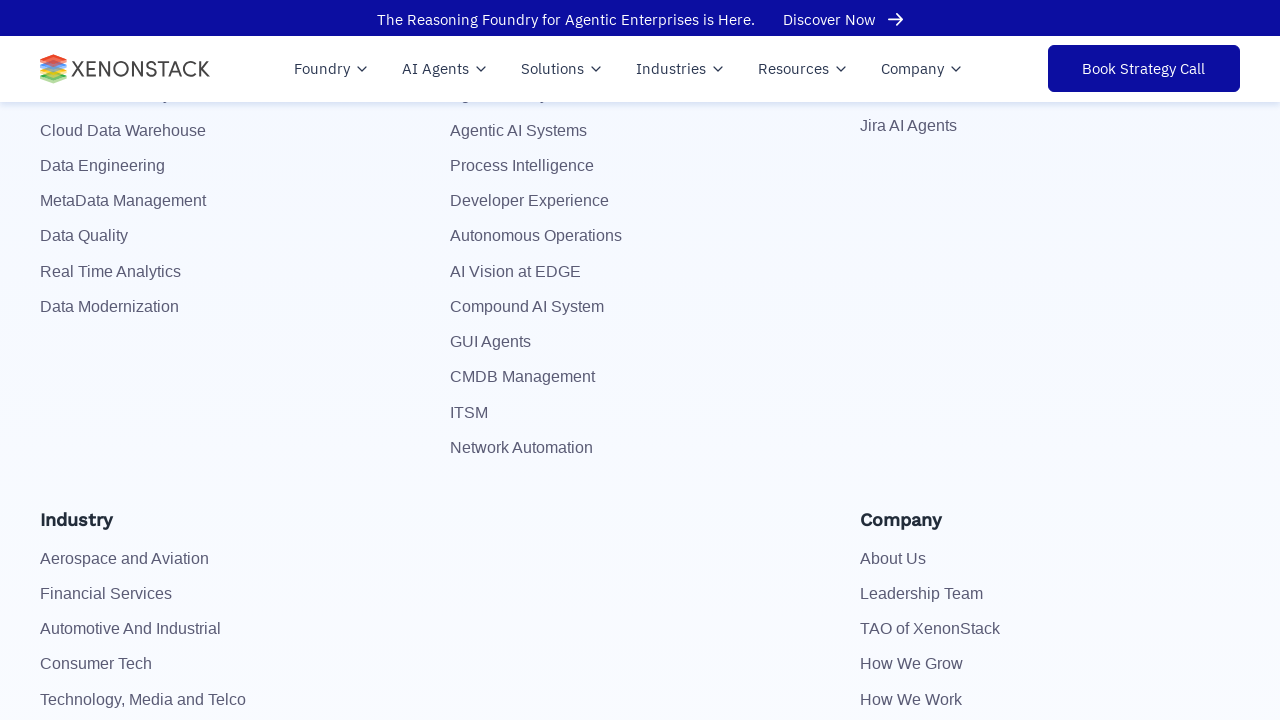

Verified footer element is visible and accessible
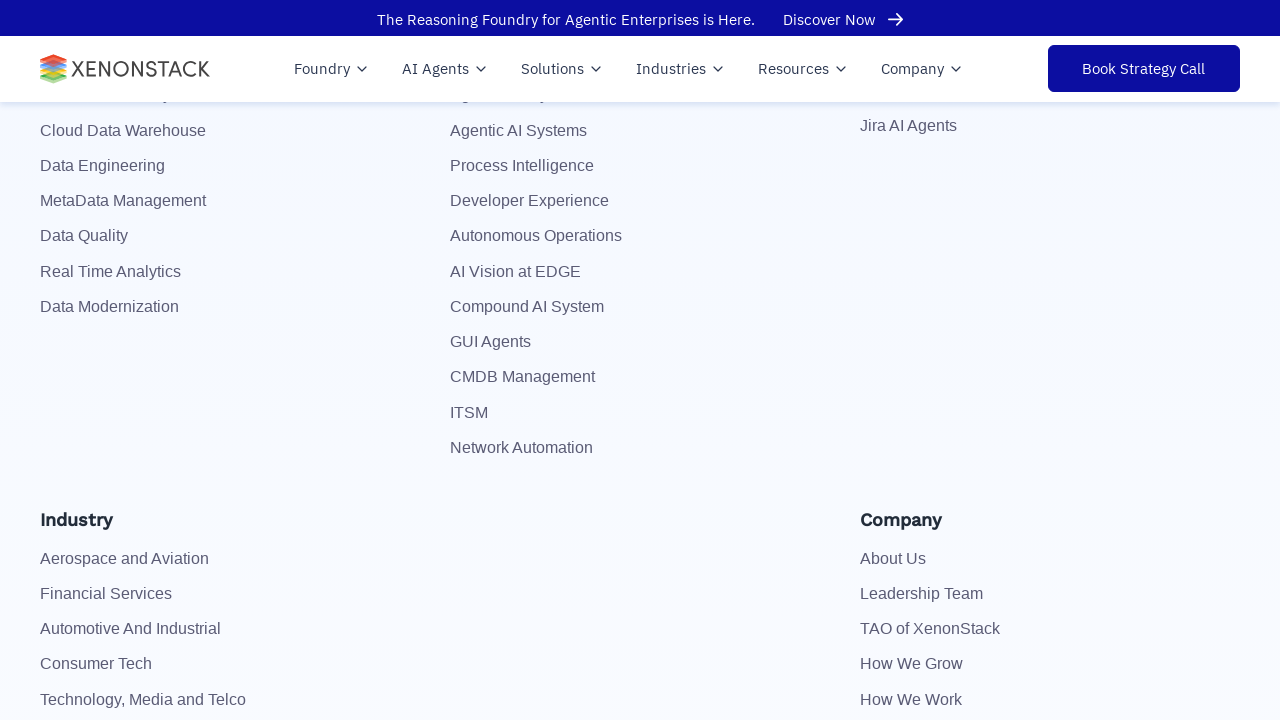

Retrieved all footer links (found 113 links)
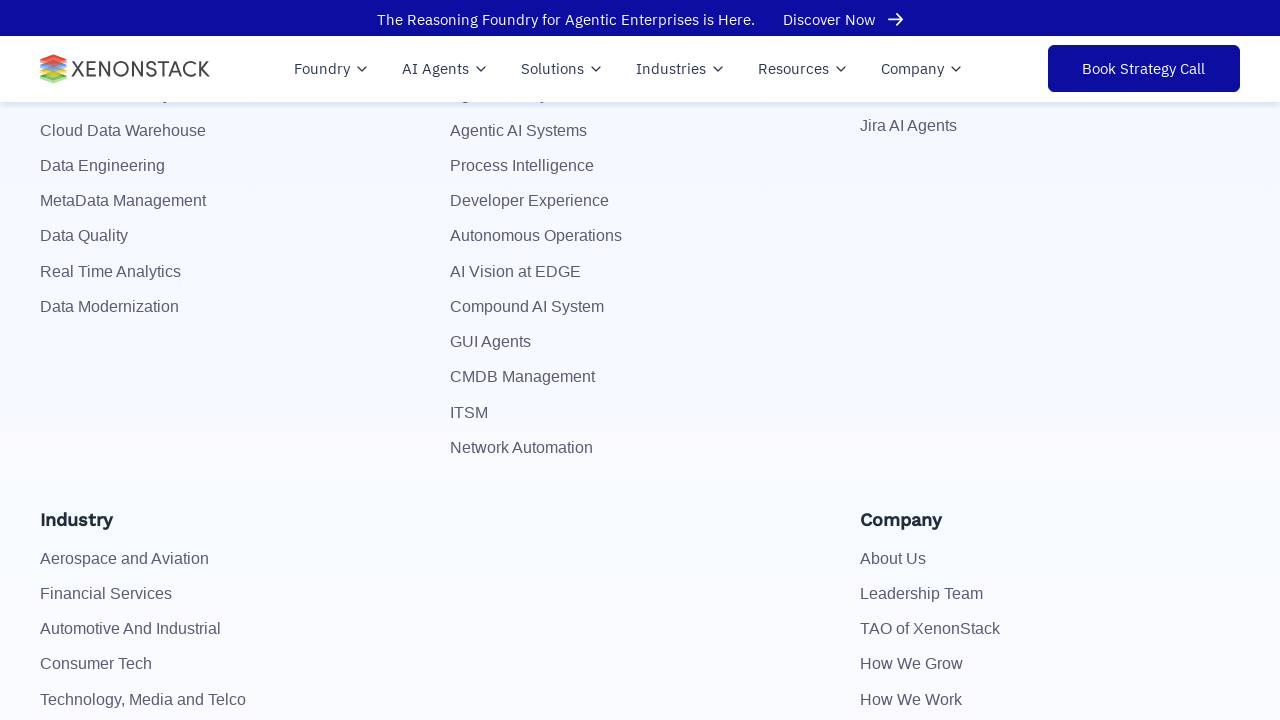

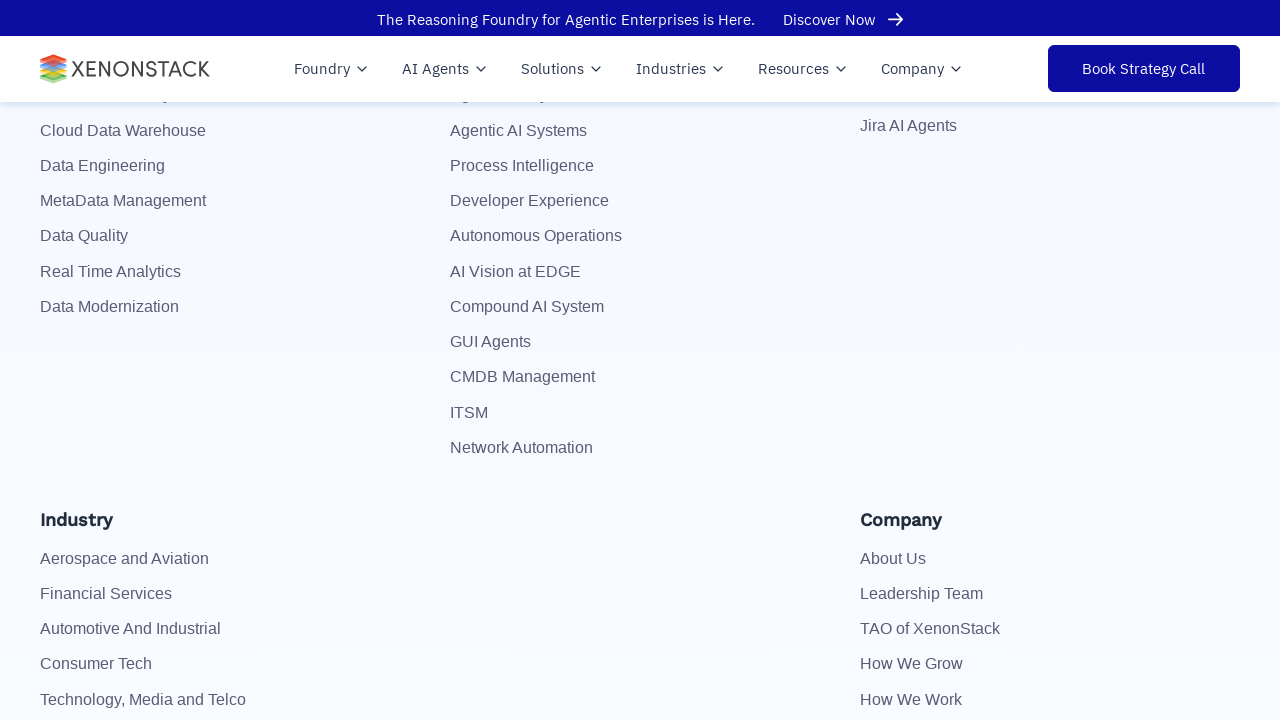